Tests JavaScript alert handling by clicking a button that triggers an alert and then accepting it

Starting URL: https://echoecho.com/javascript4.htm

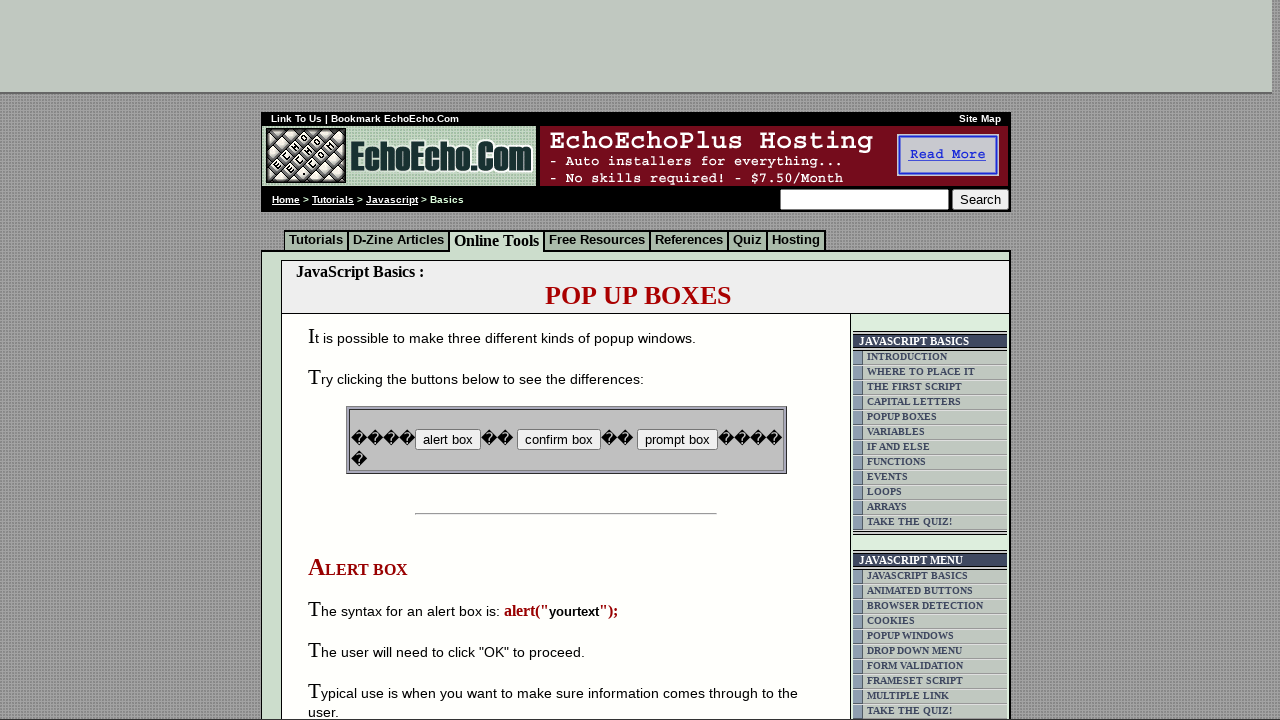

Clicked button to trigger JavaScript alert at (558, 440) on input[name='B2']
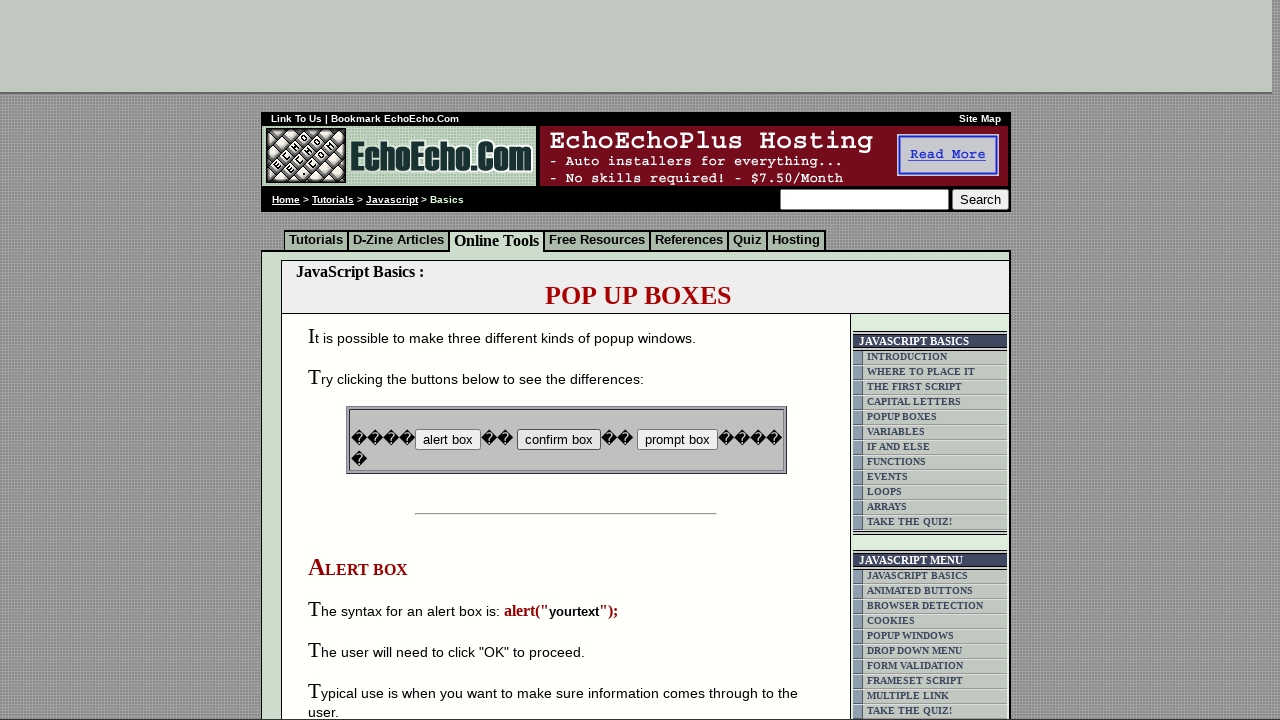

Set up dialog handler to accept alerts
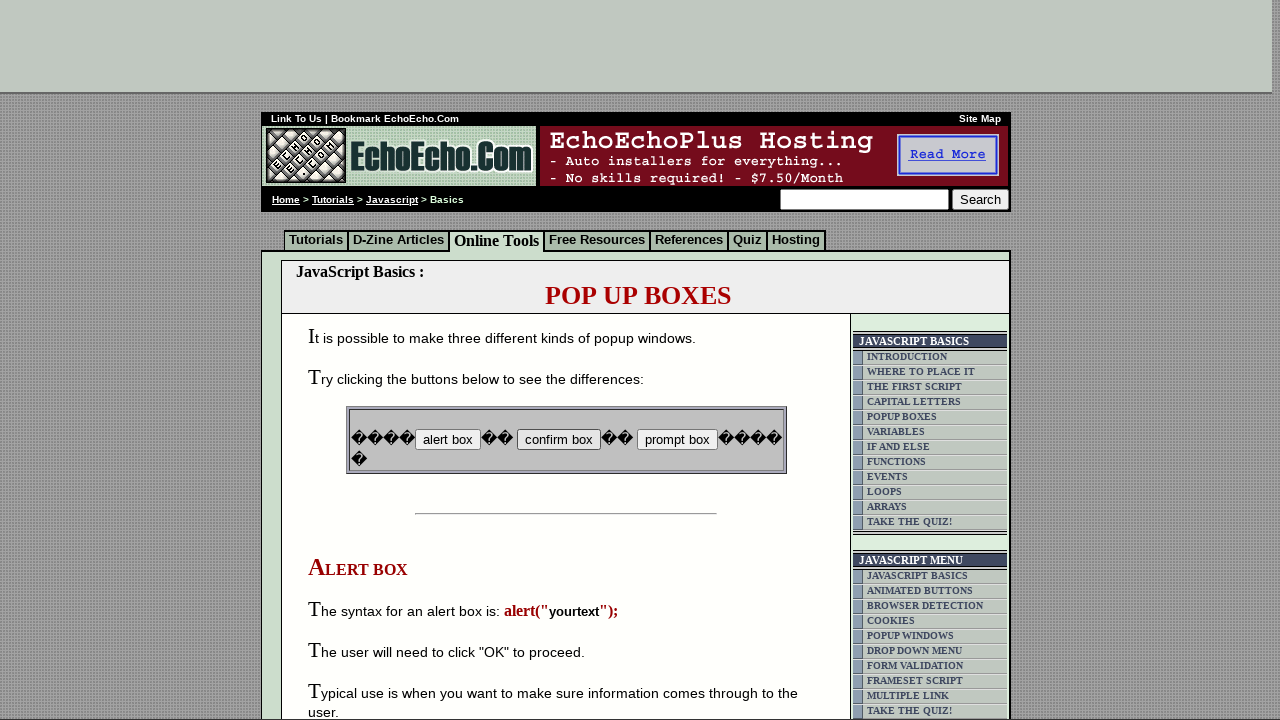

Waited 1000ms for alert to be processed
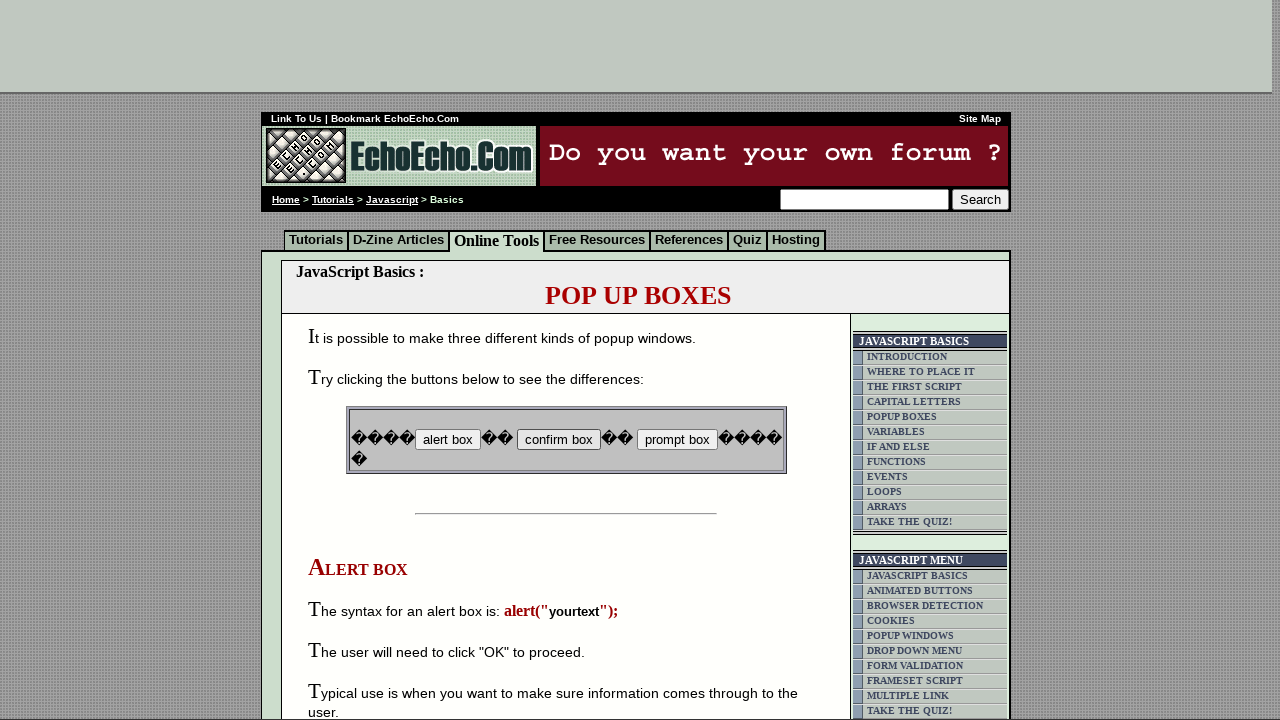

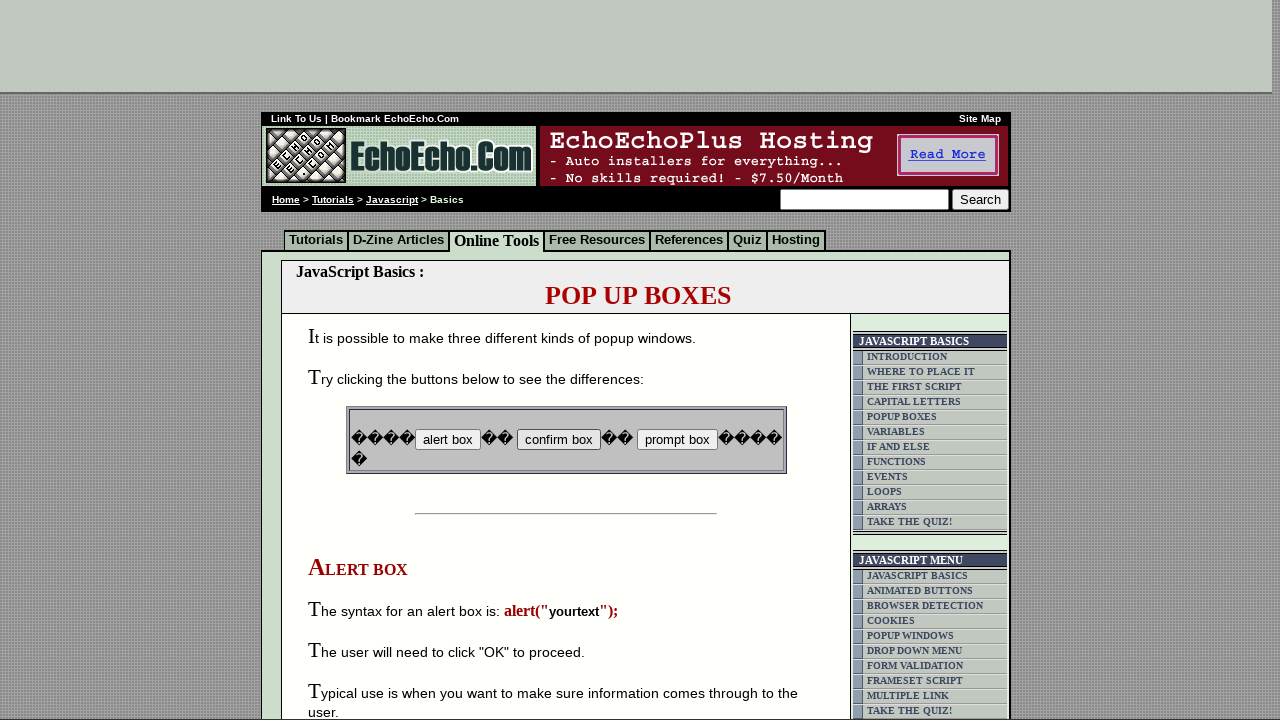